Tests scrolling elements into view to make hidden buttons visible

Starting URL: https://example.cypress.io/commands/actions

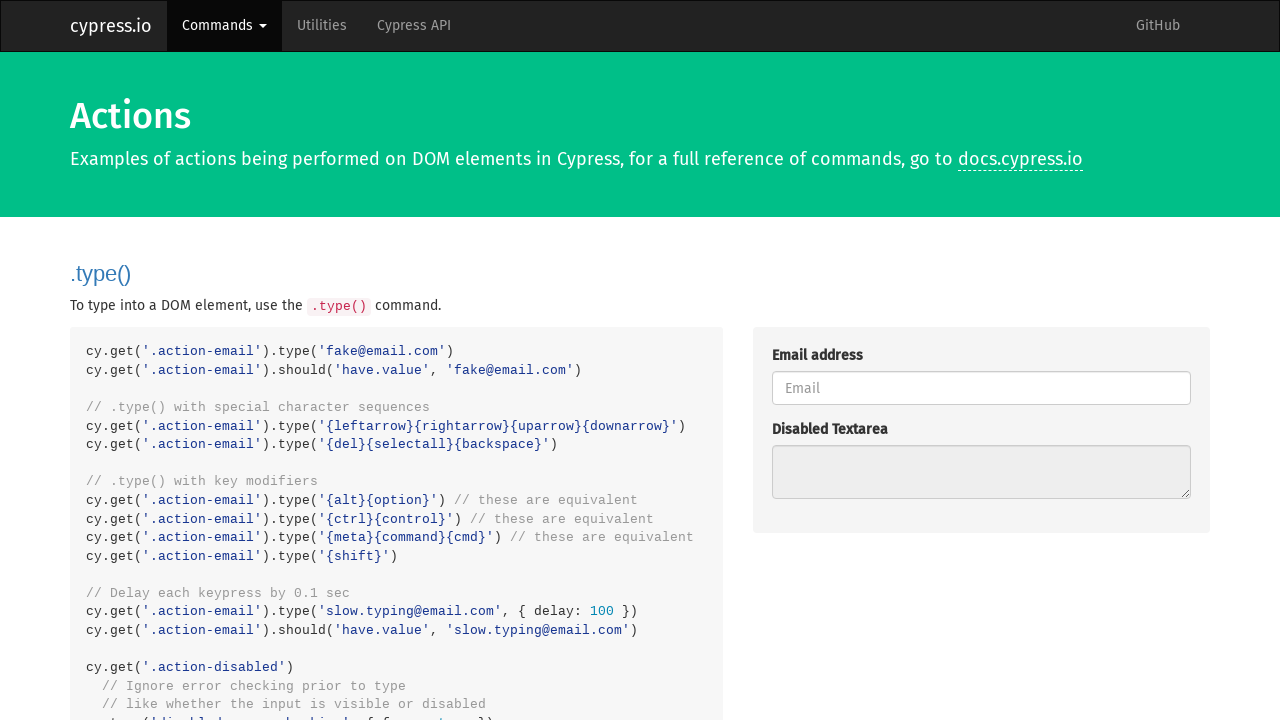

Scrolled horizontal button into view
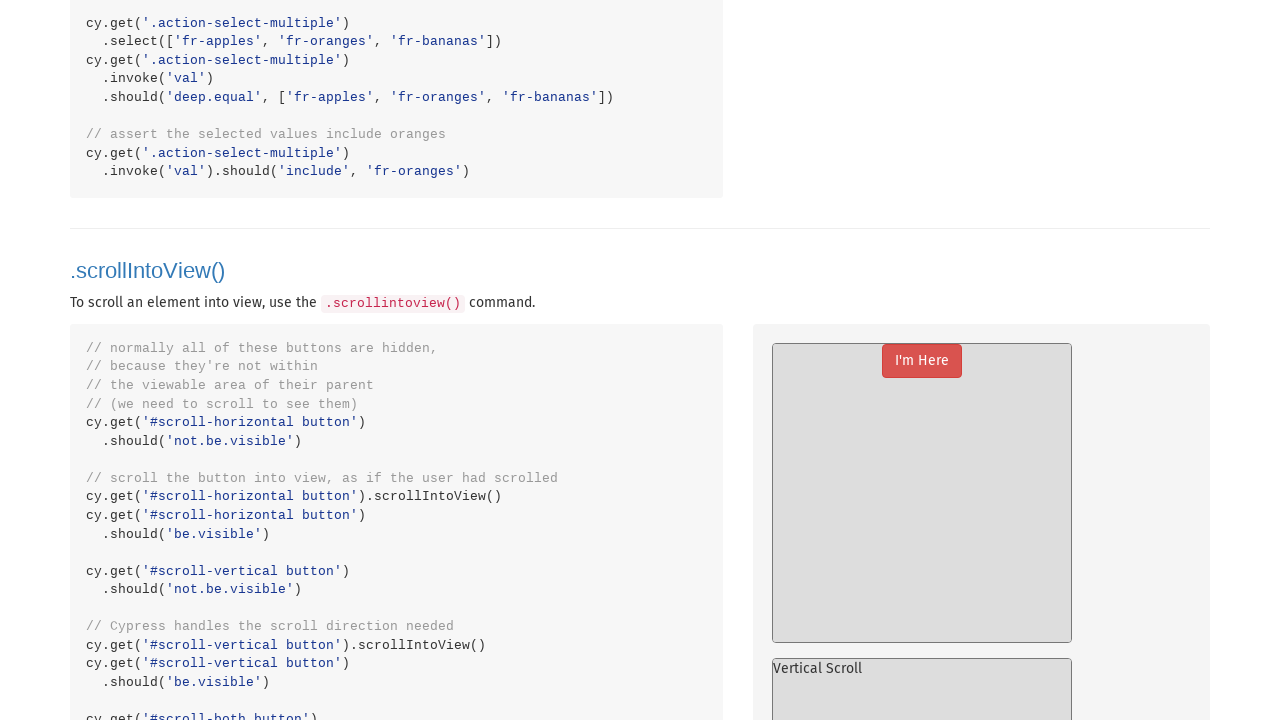

Scrolled vertical button into view
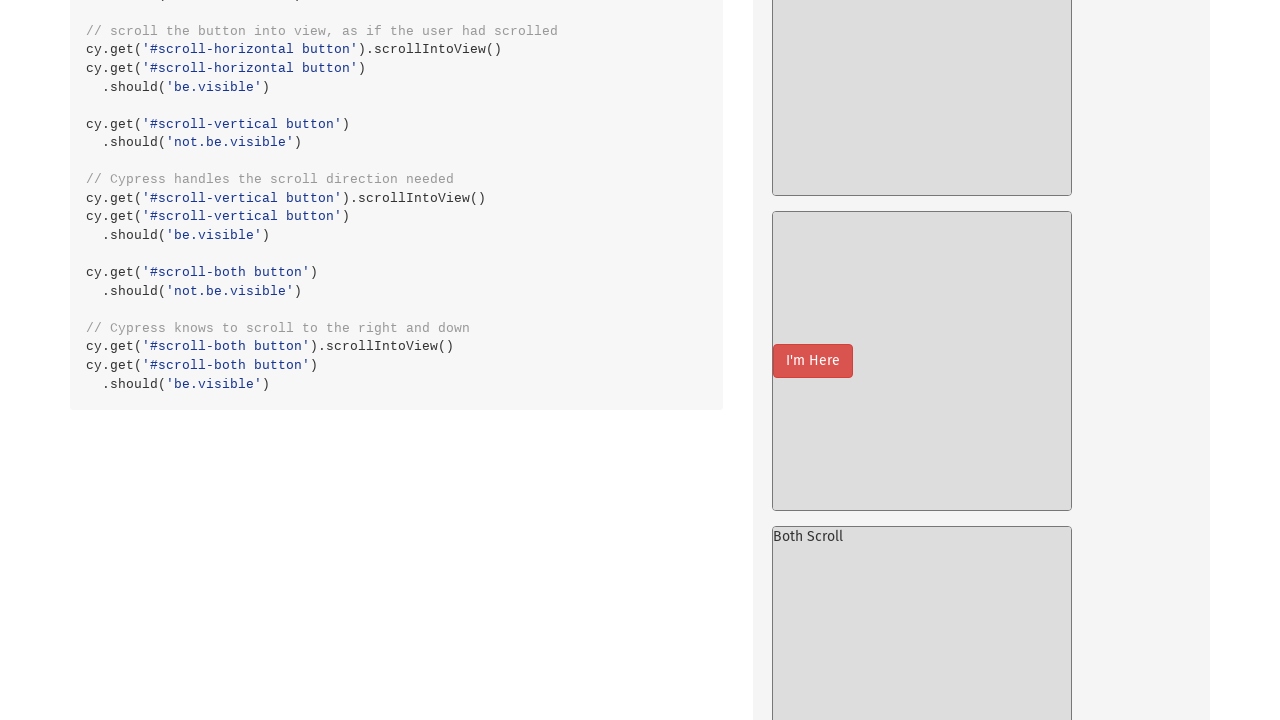

Scrolled both-direction button into view
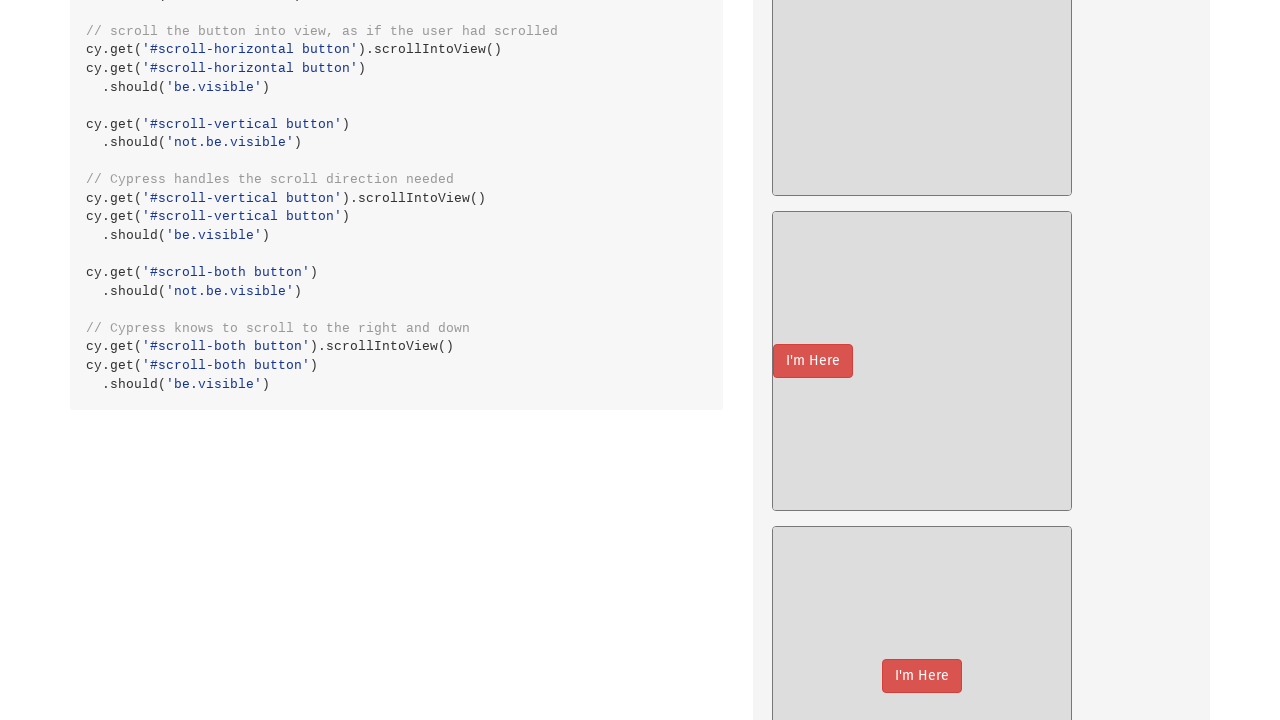

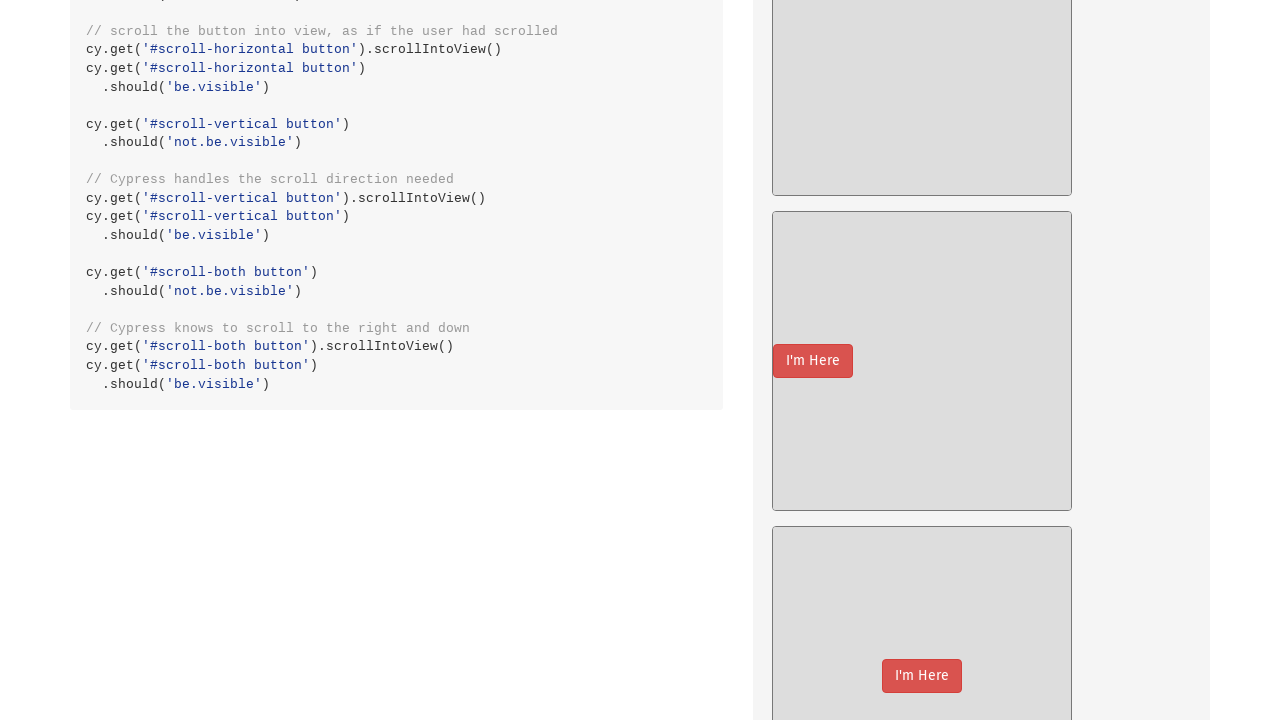